Tests jQuery UI slider functionality by dragging the slider handle to the right

Starting URL: http://jqueryui.com/slider/

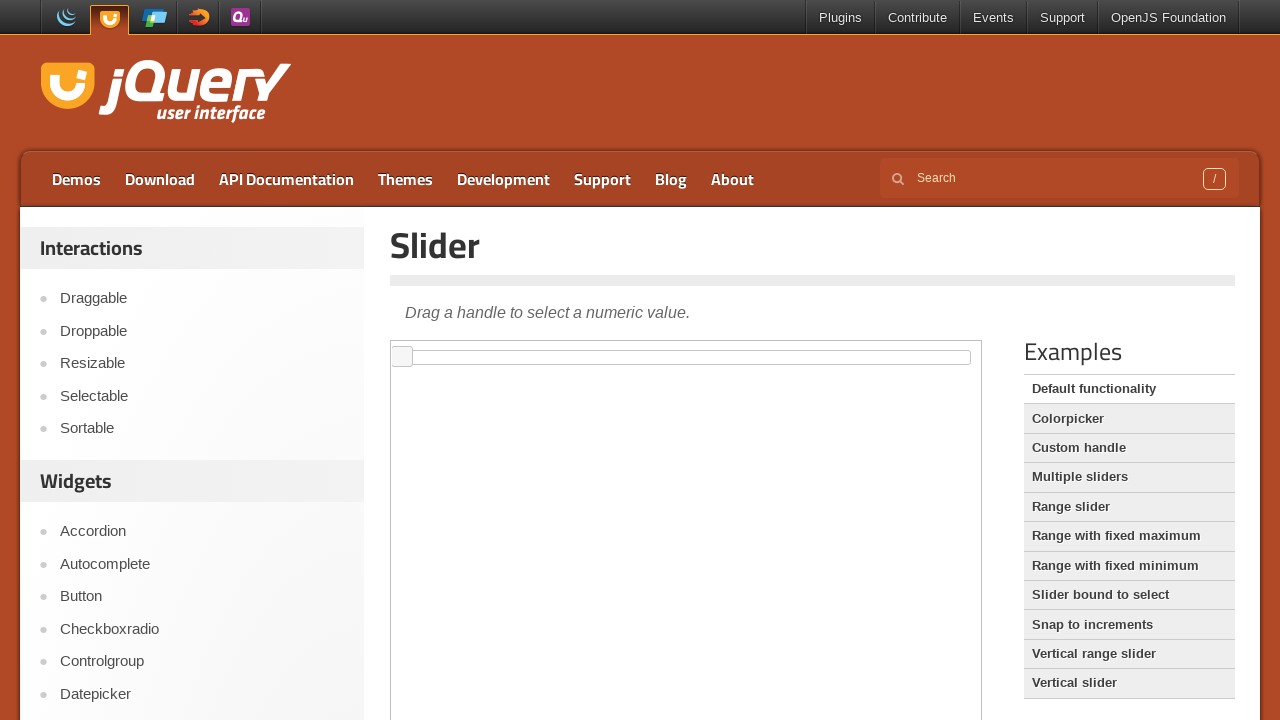

Located the iframe containing the jQuery UI slider
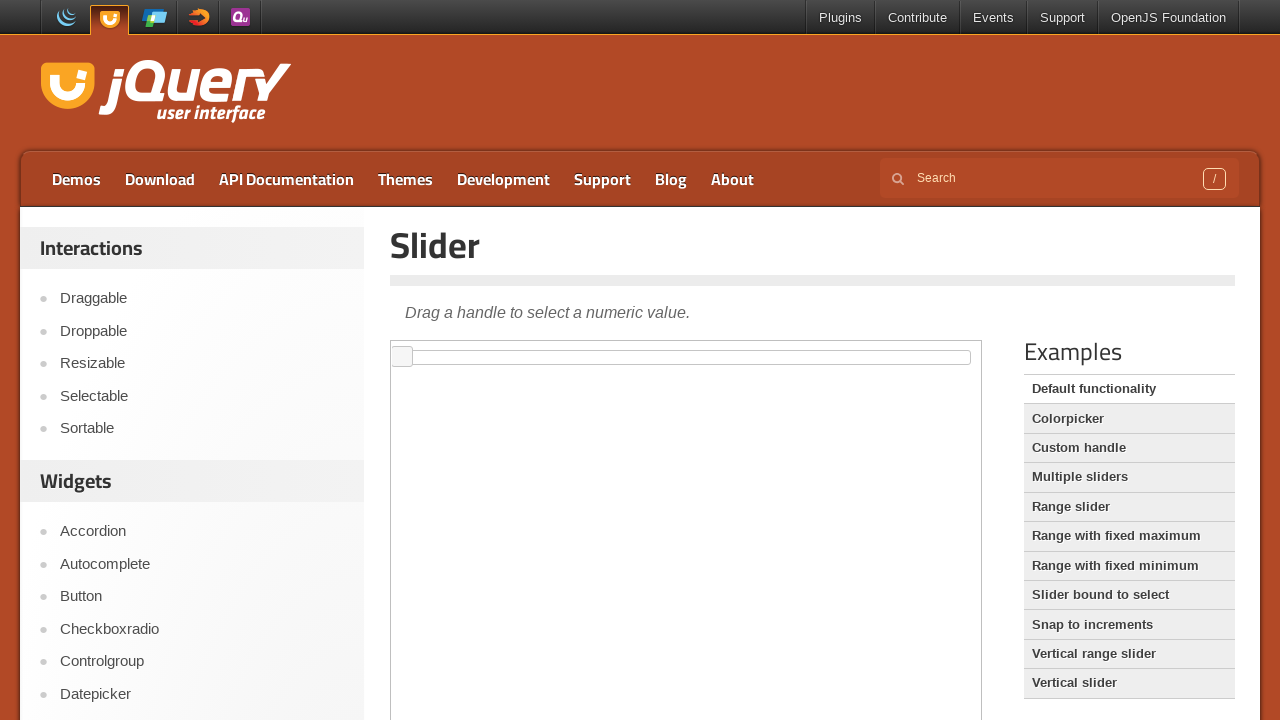

Located the slider element with id 'slider'
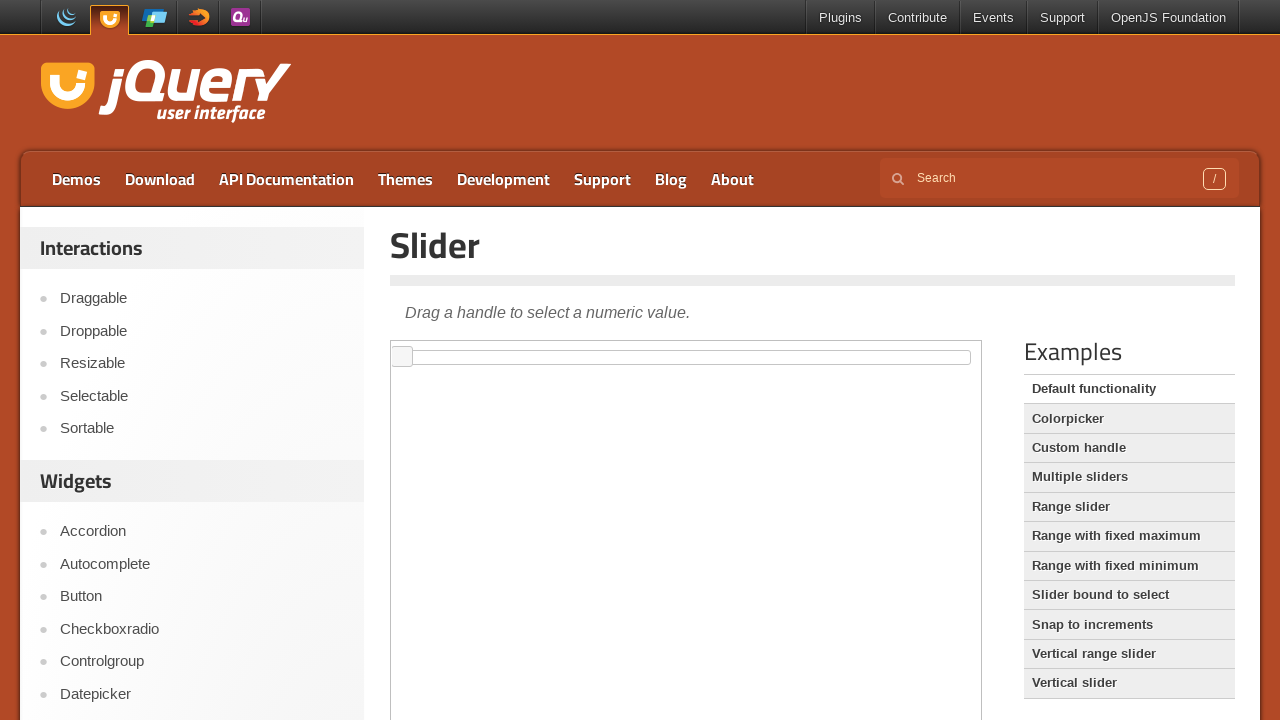

Dragged the slider handle 300 pixels to the right at (701, 351)
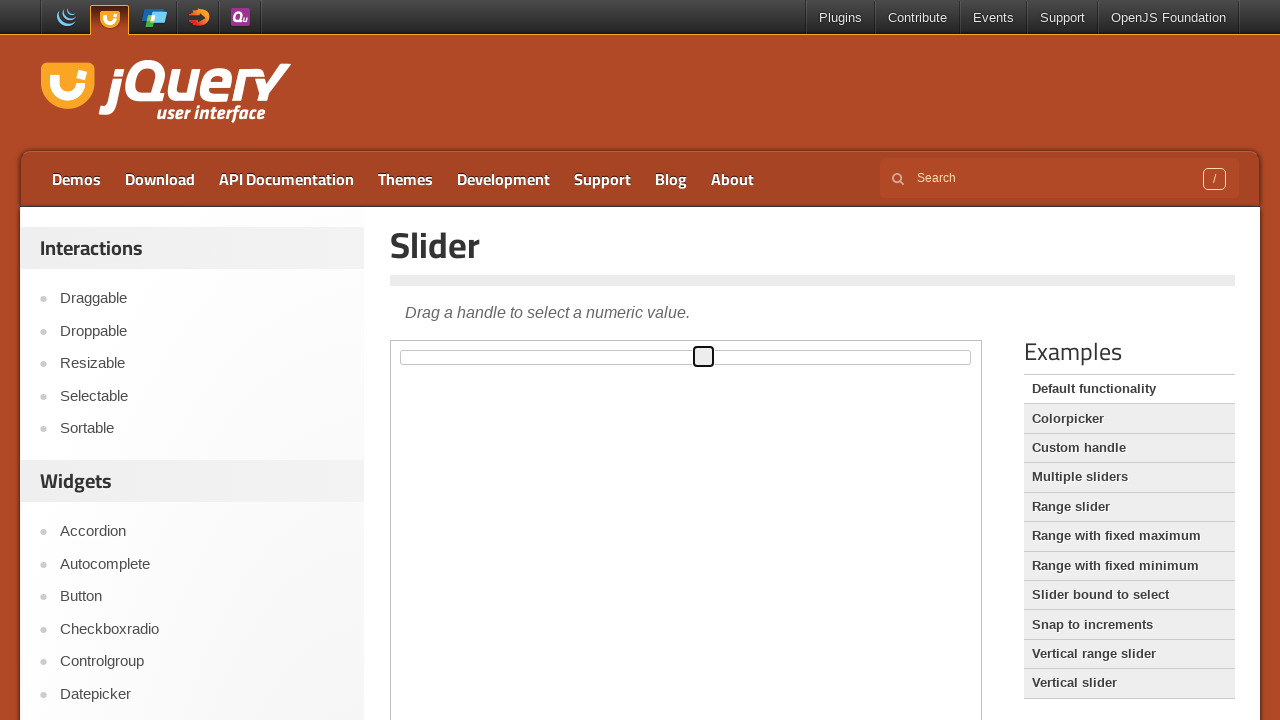

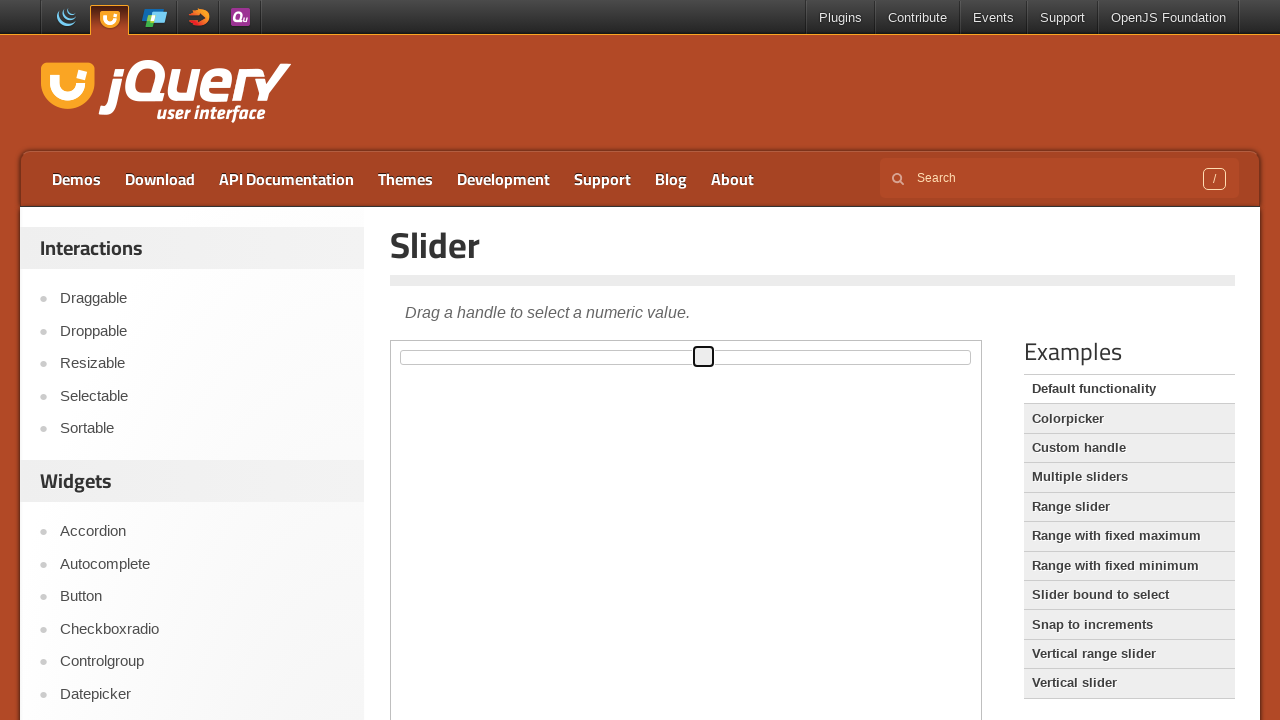